Tests multi-select dropdown functionality by selecting and deselecting various options using different methods

Starting URL: https://www.letskodeit.com/practice

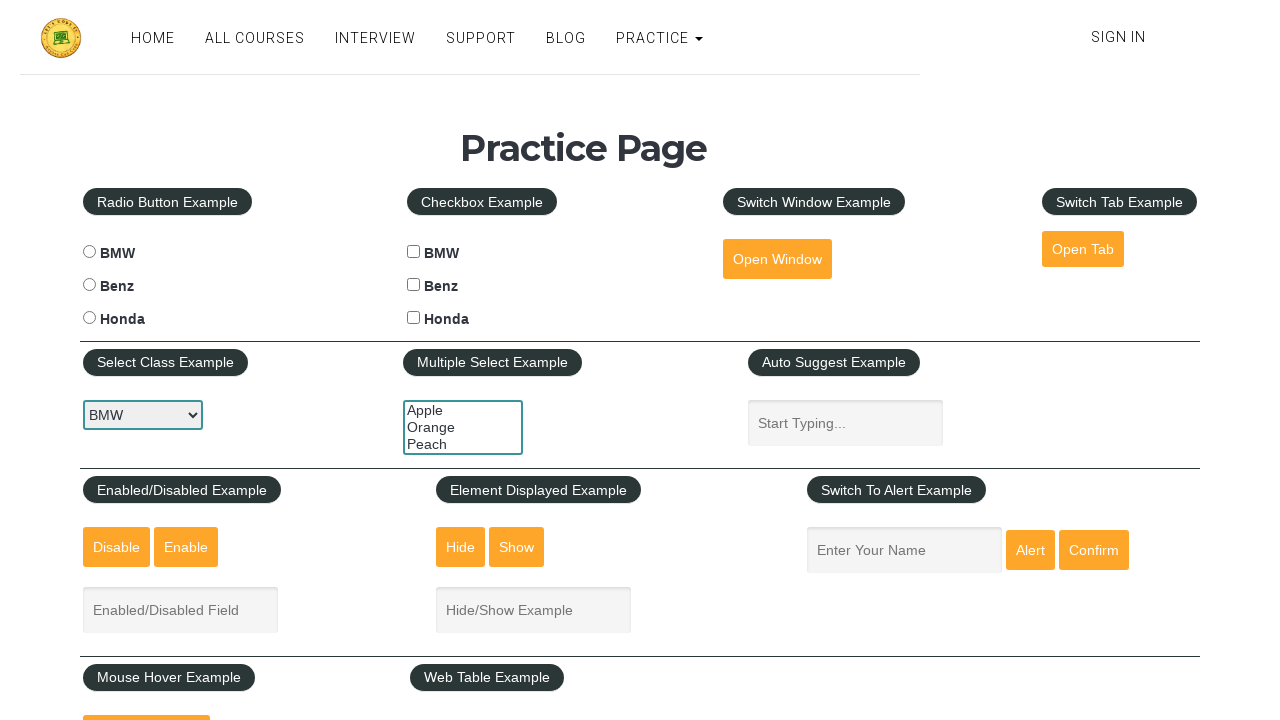

Located multi-select dropdown element
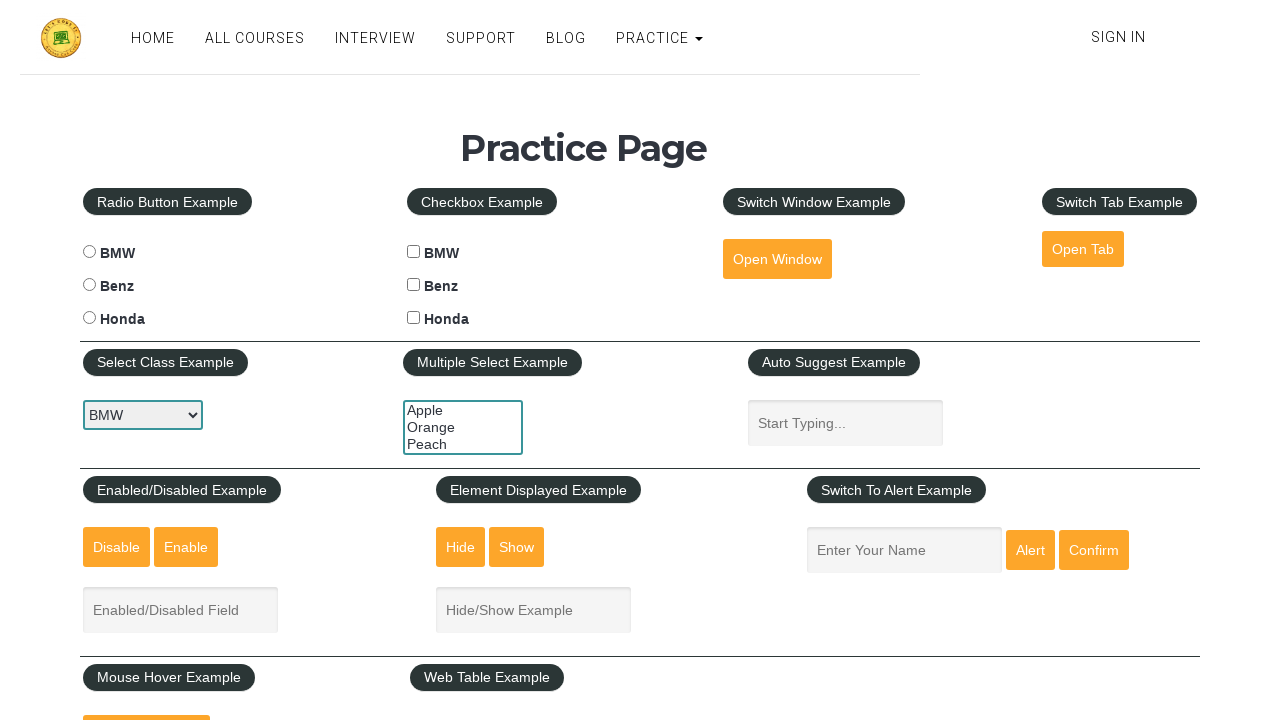

Selected option by index 2 (Peach) on #multiple-select-example
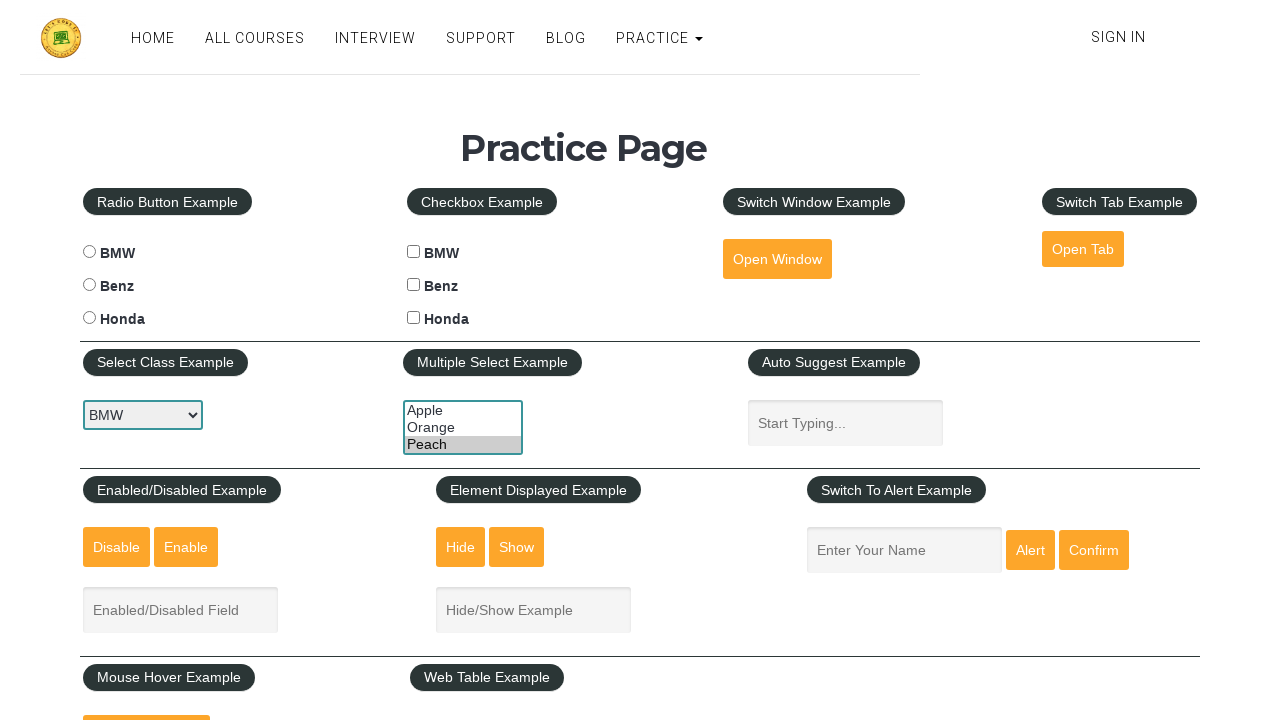

Selected option by value (orange) on #multiple-select-example
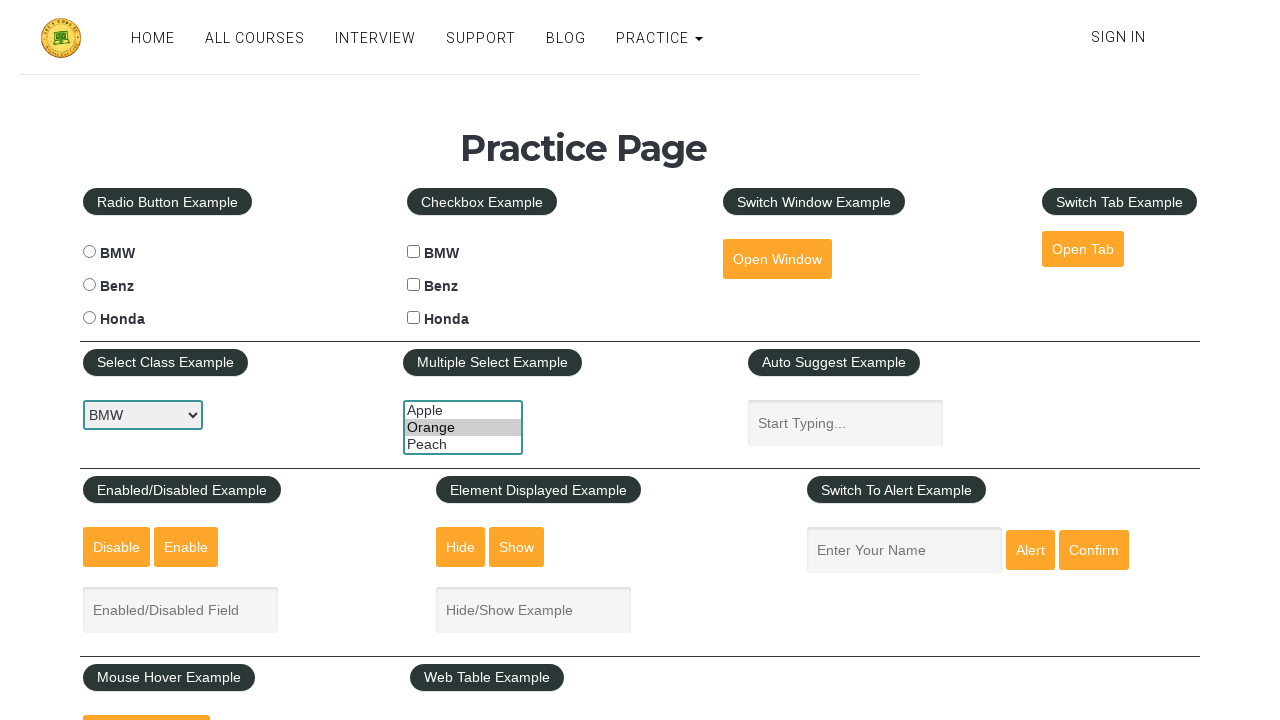

Selected option by label (Apple) on #multiple-select-example
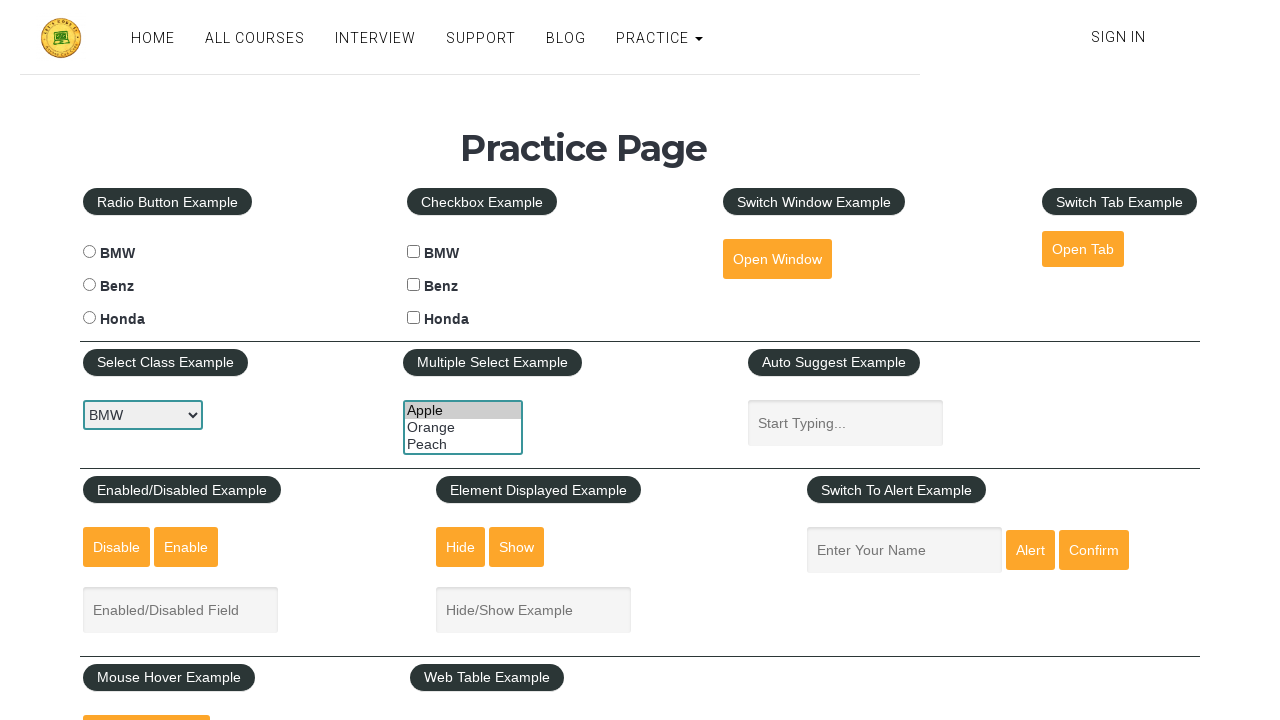

Deselected option by index 2 (Peach)
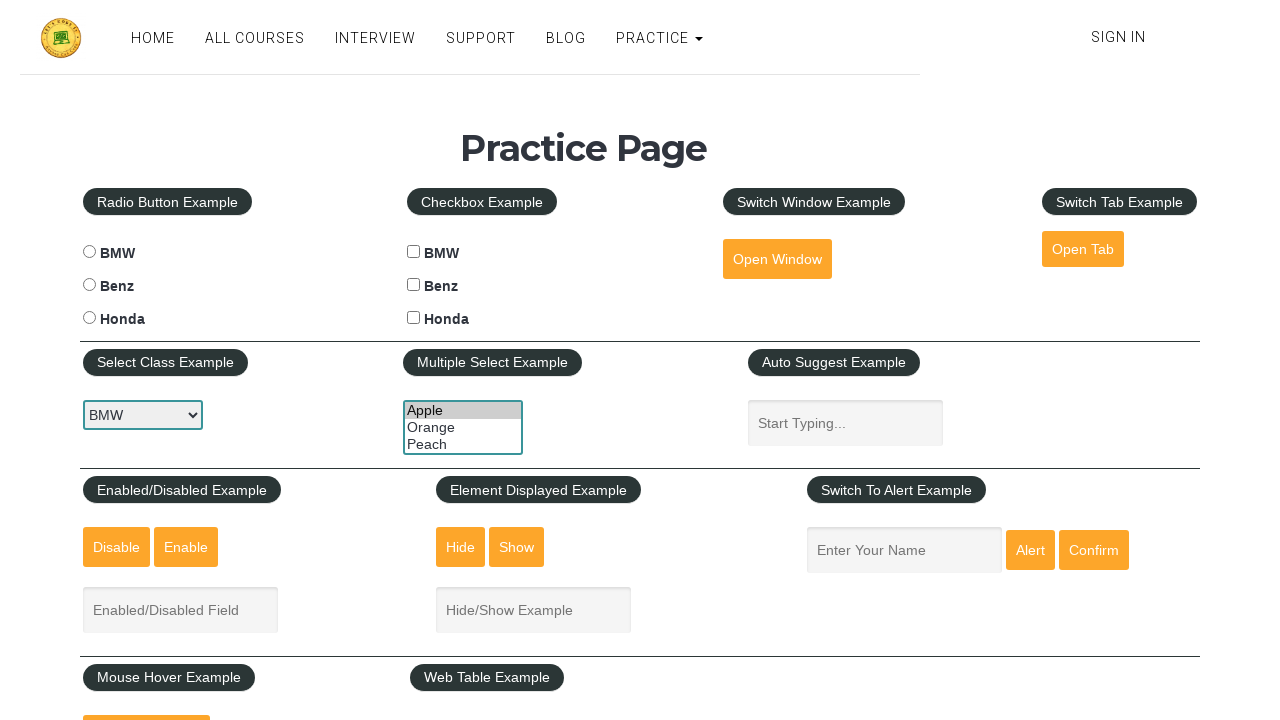

Deselected option by value (orange)
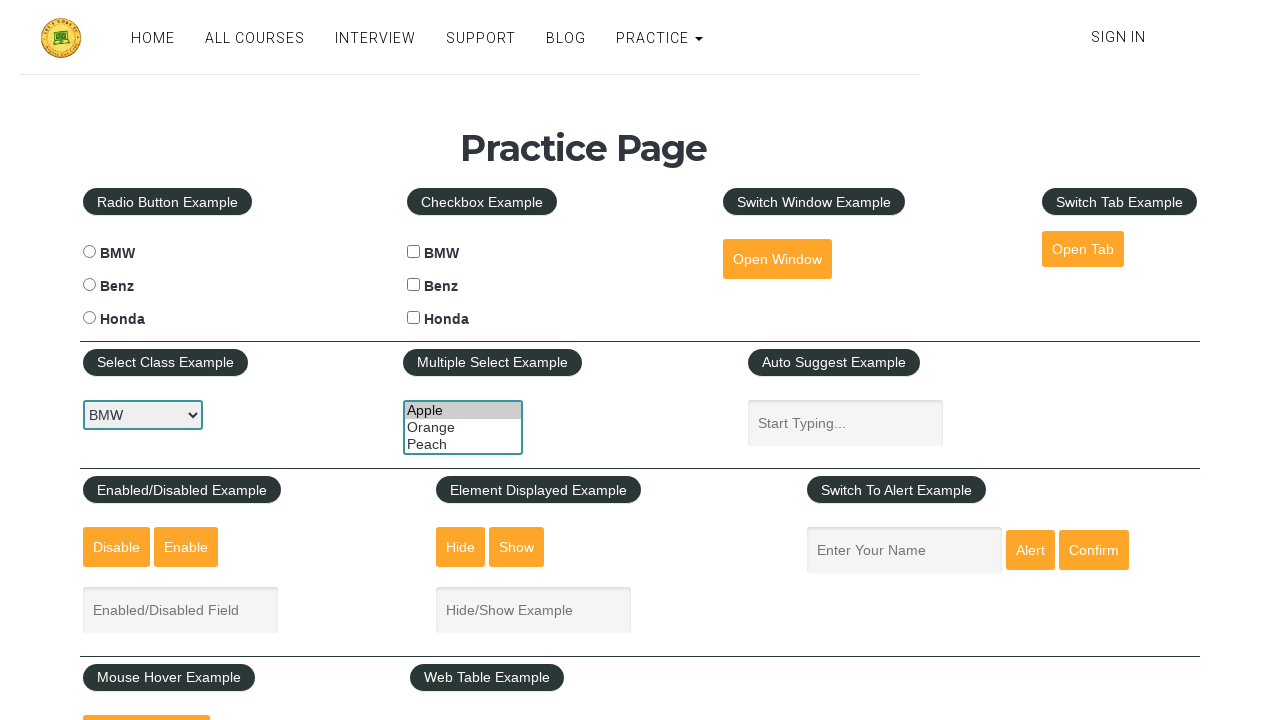

Deselected option by visible text (Apple)
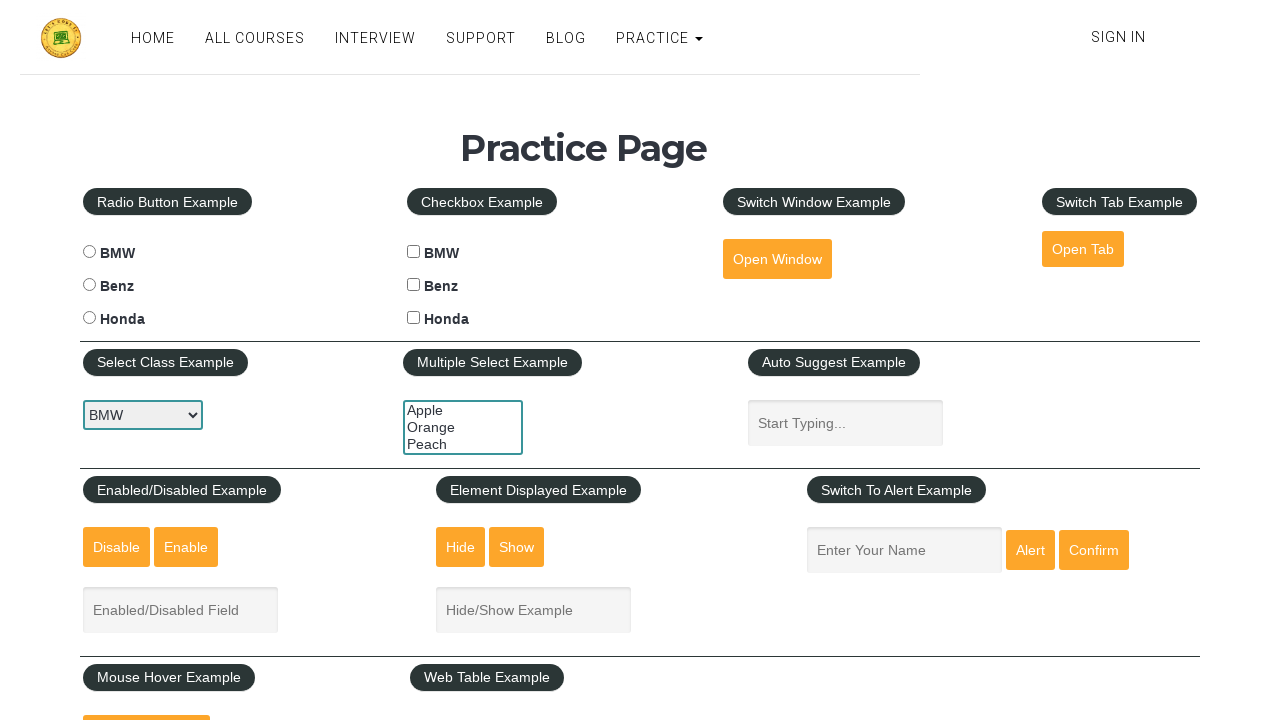

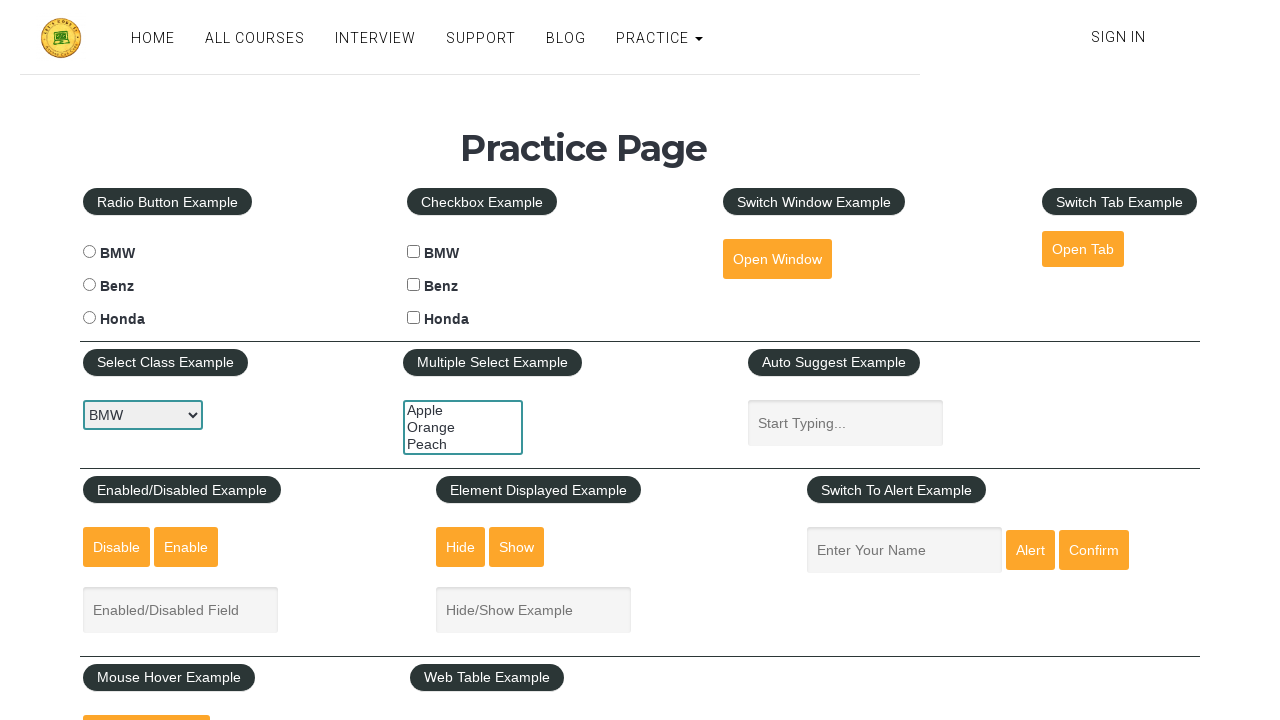